Tests a practice form on Rahul Shetty Academy by filling in name, email, password fields, clicking a checkbox, and selecting a gender from a dropdown.

Starting URL: https://rahulshettyacademy.com/angularpractice/

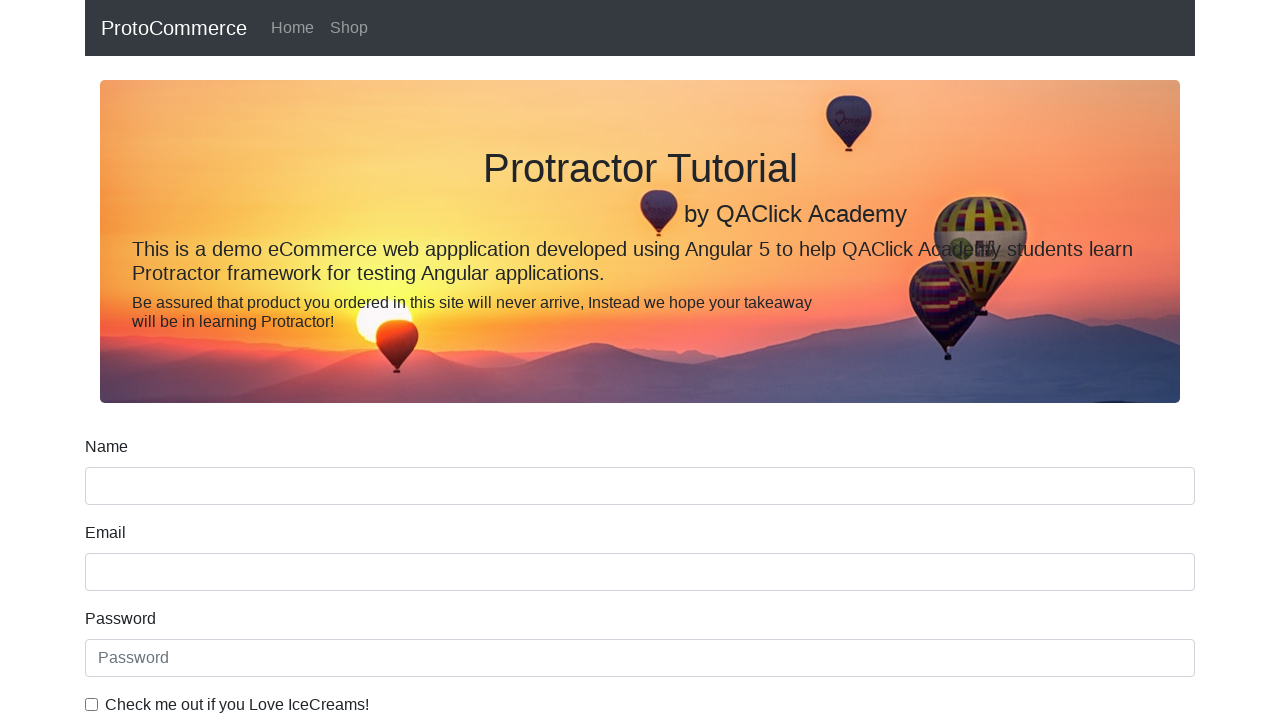

Filled name field with 'Raj' on input[name='name']
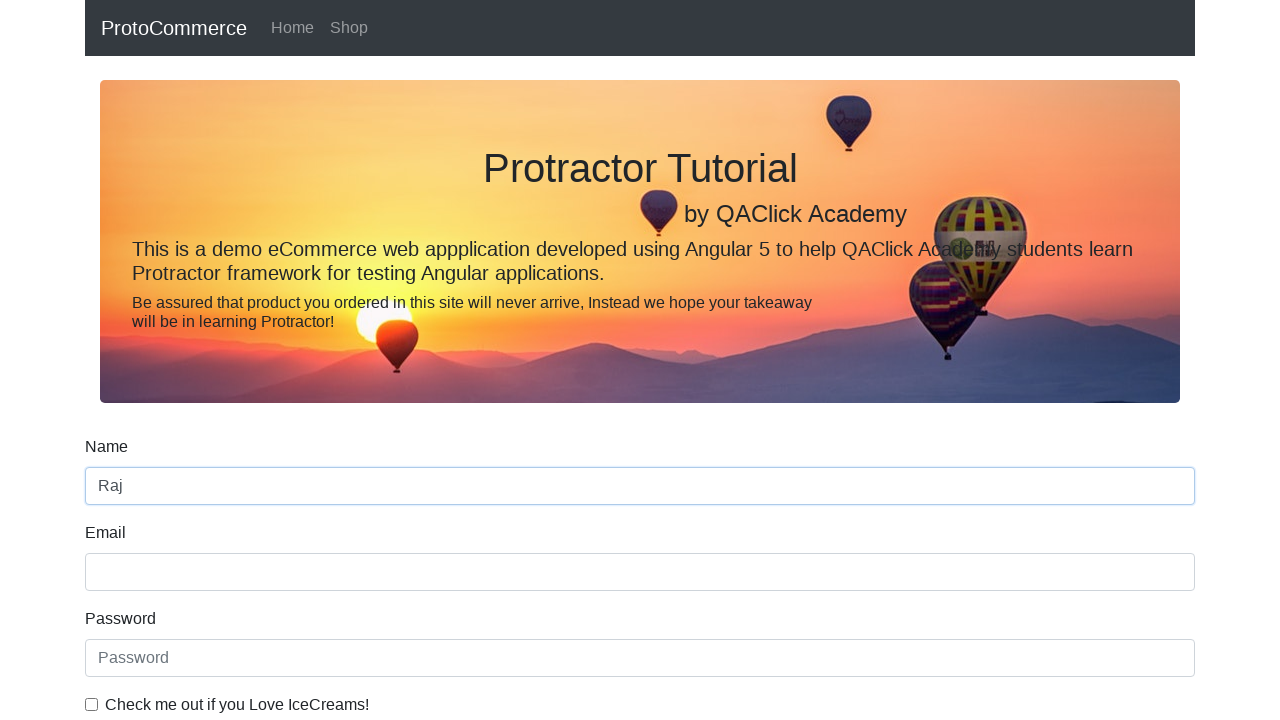

Filled email field with 'saskesfriends@gmail.com' on input[name='email']
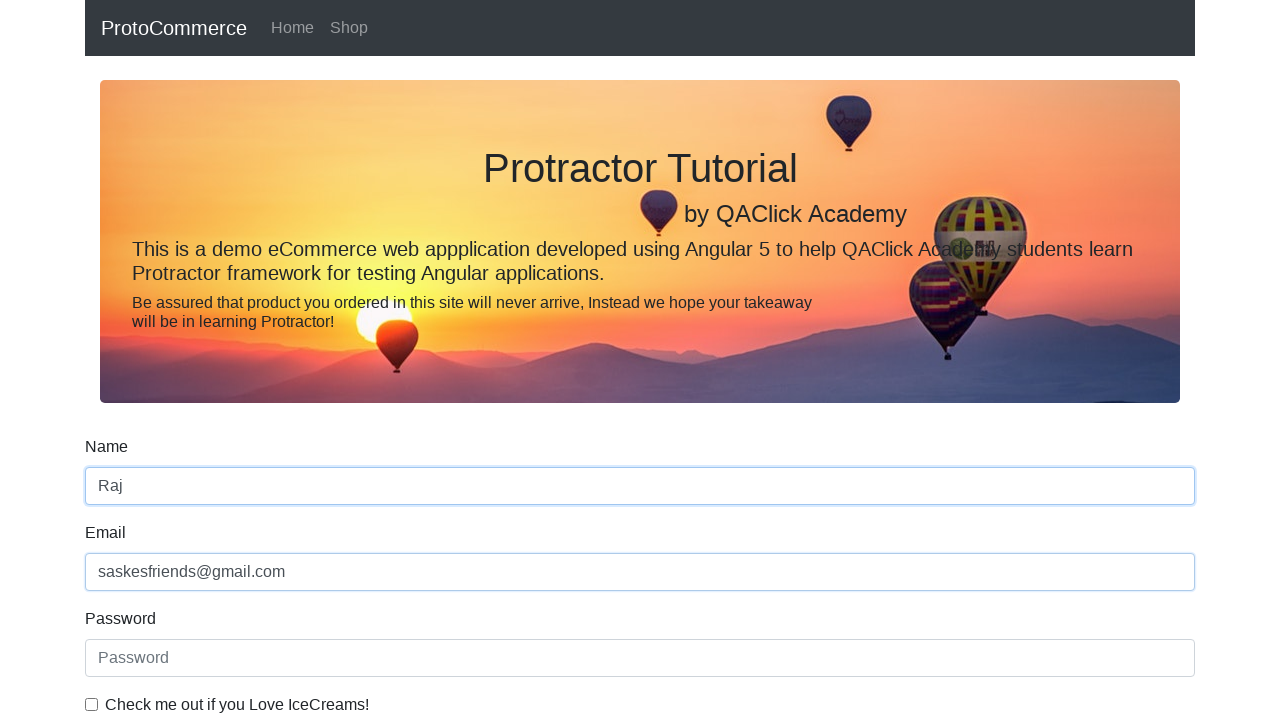

Filled password field with 'Raj' on input[placeholder='Password']
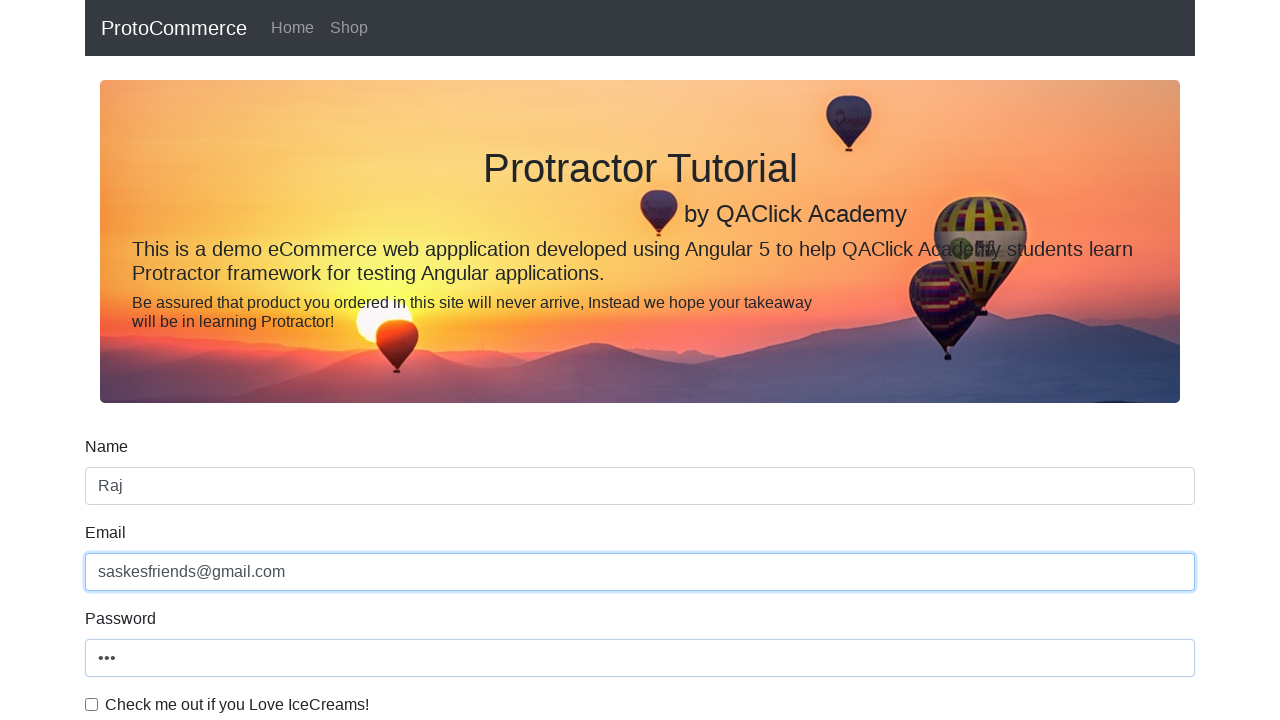

Clicked the checkbox at (92, 704) on #exampleCheck1
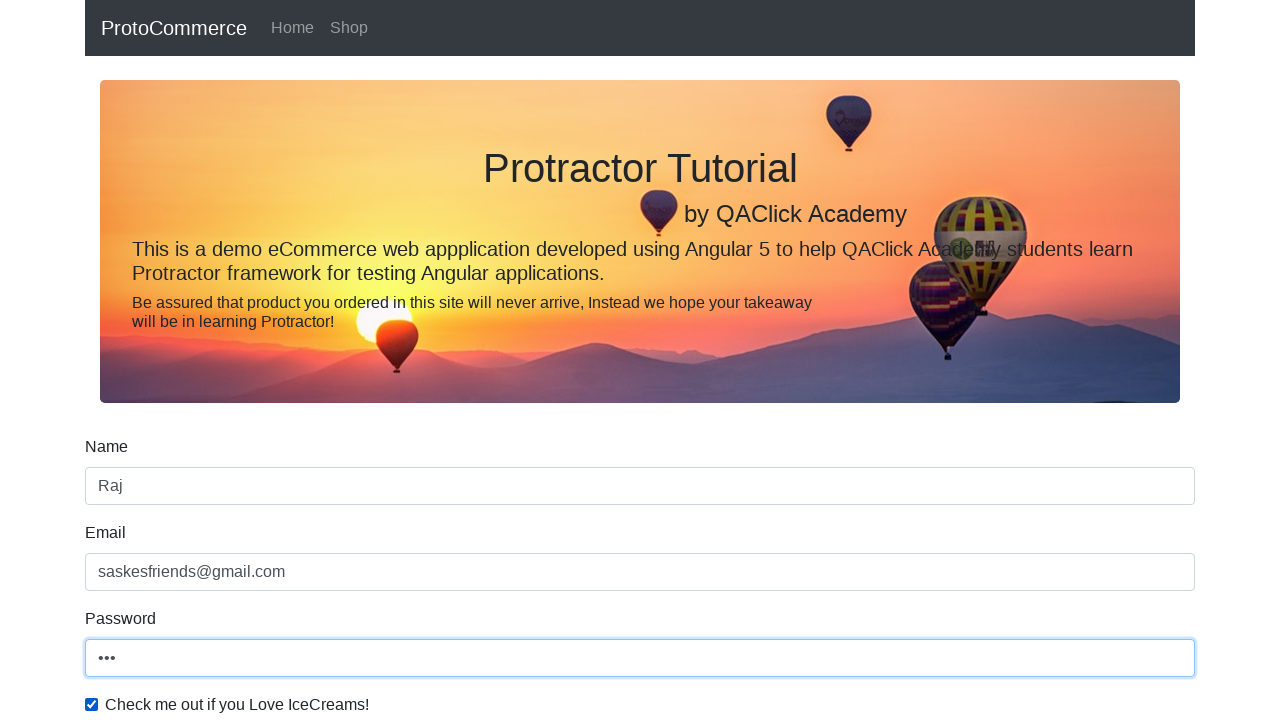

Selected 'Female' from the gender dropdown on #exampleFormControlSelect1
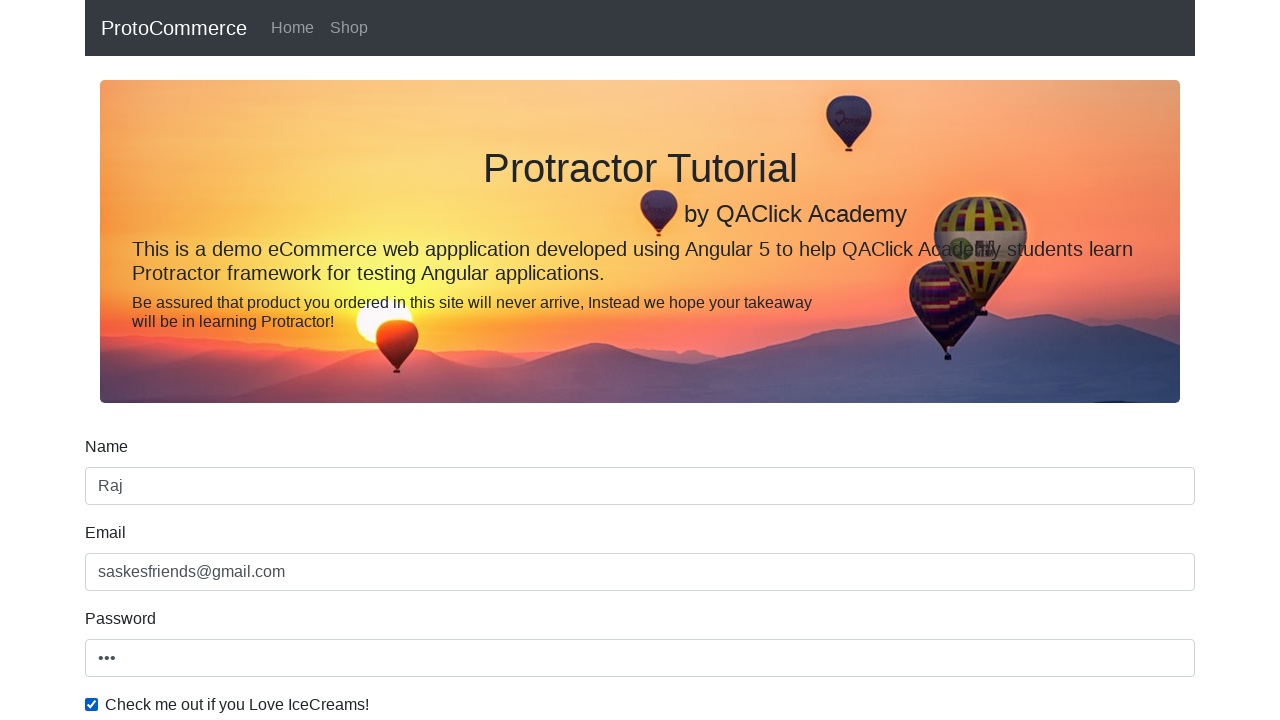

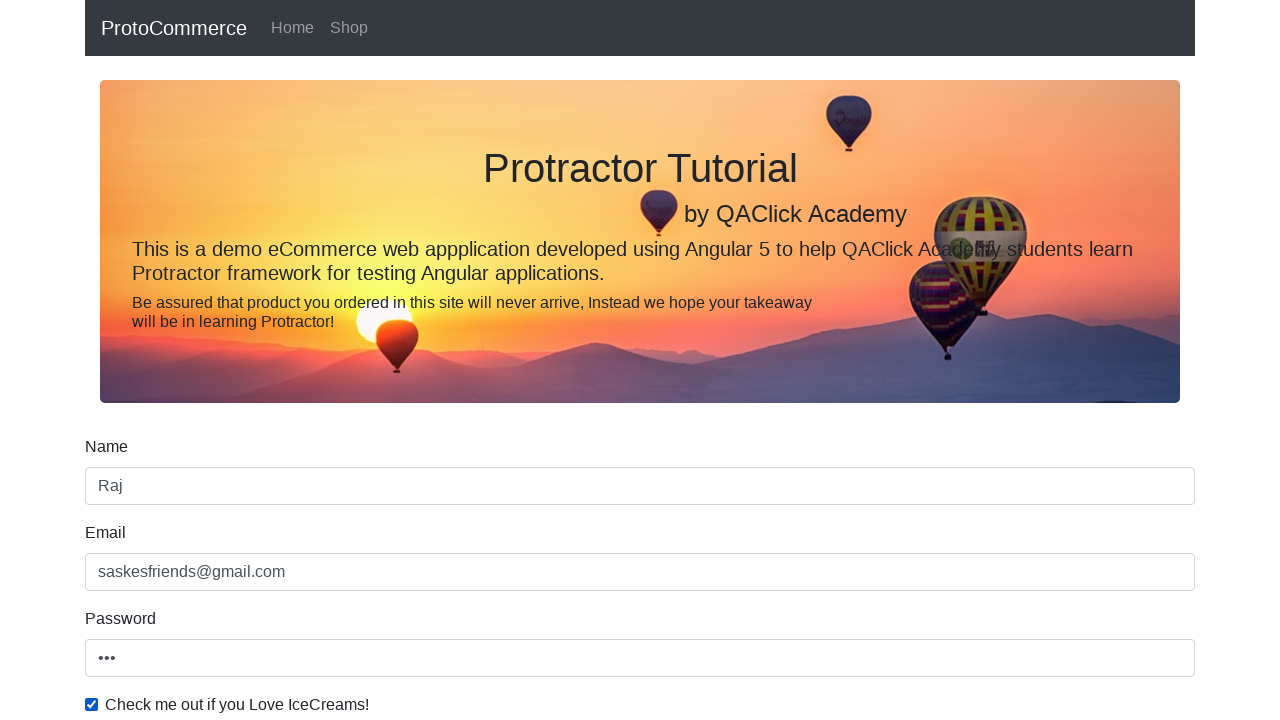